Tests that a todo item is removed when edited to an empty string

Starting URL: https://demo.playwright.dev/todomvc

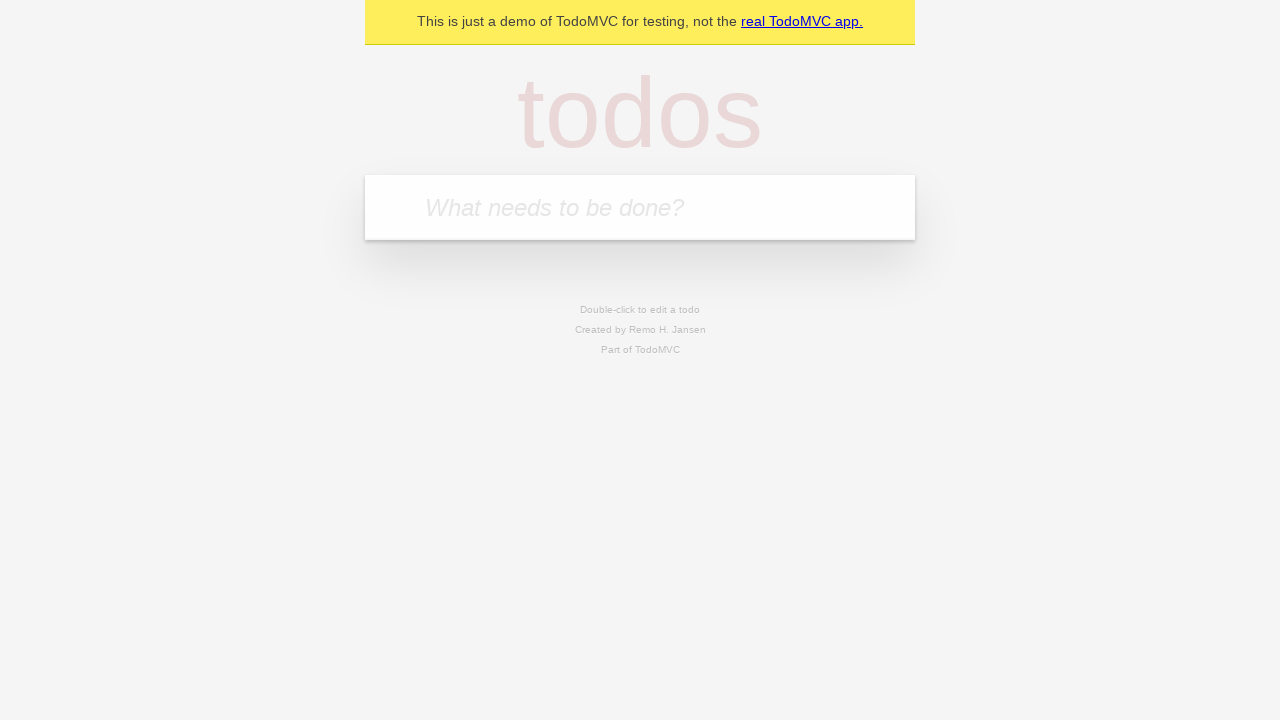

Filled todo input with 'buy some cheese' on internal:attr=[placeholder="What needs to be done?"i]
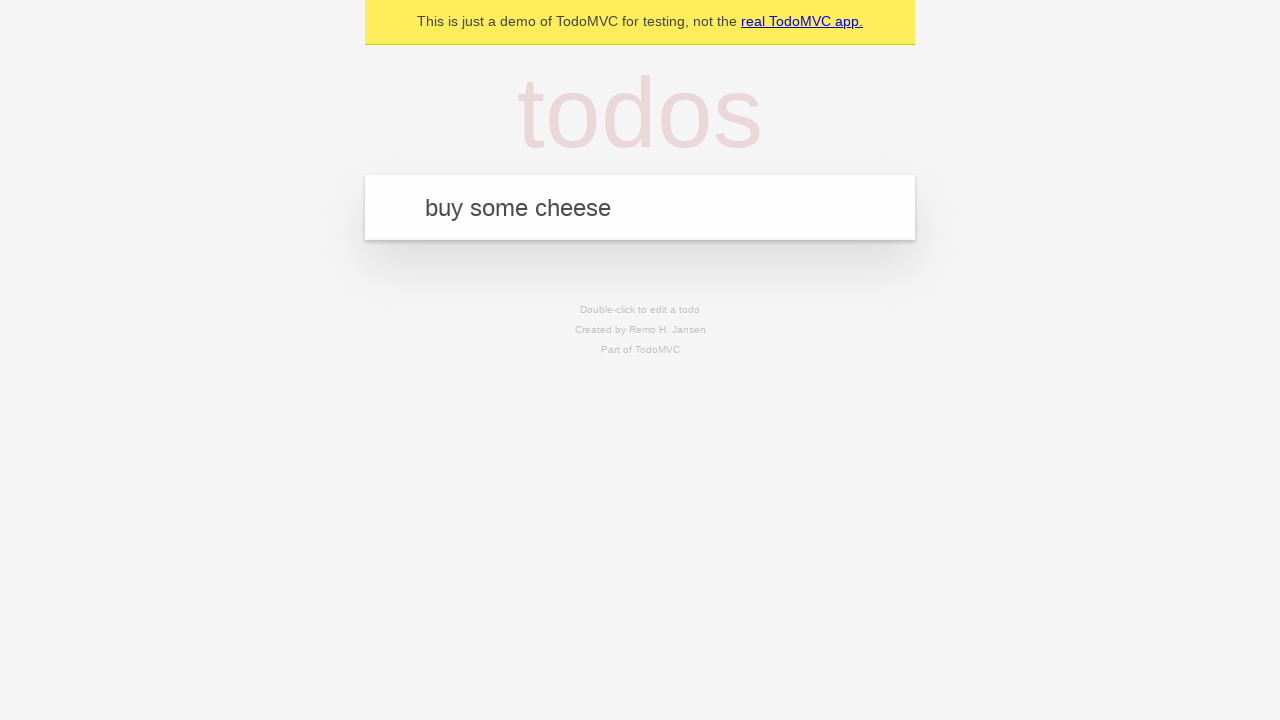

Pressed Enter to add first todo on internal:attr=[placeholder="What needs to be done?"i]
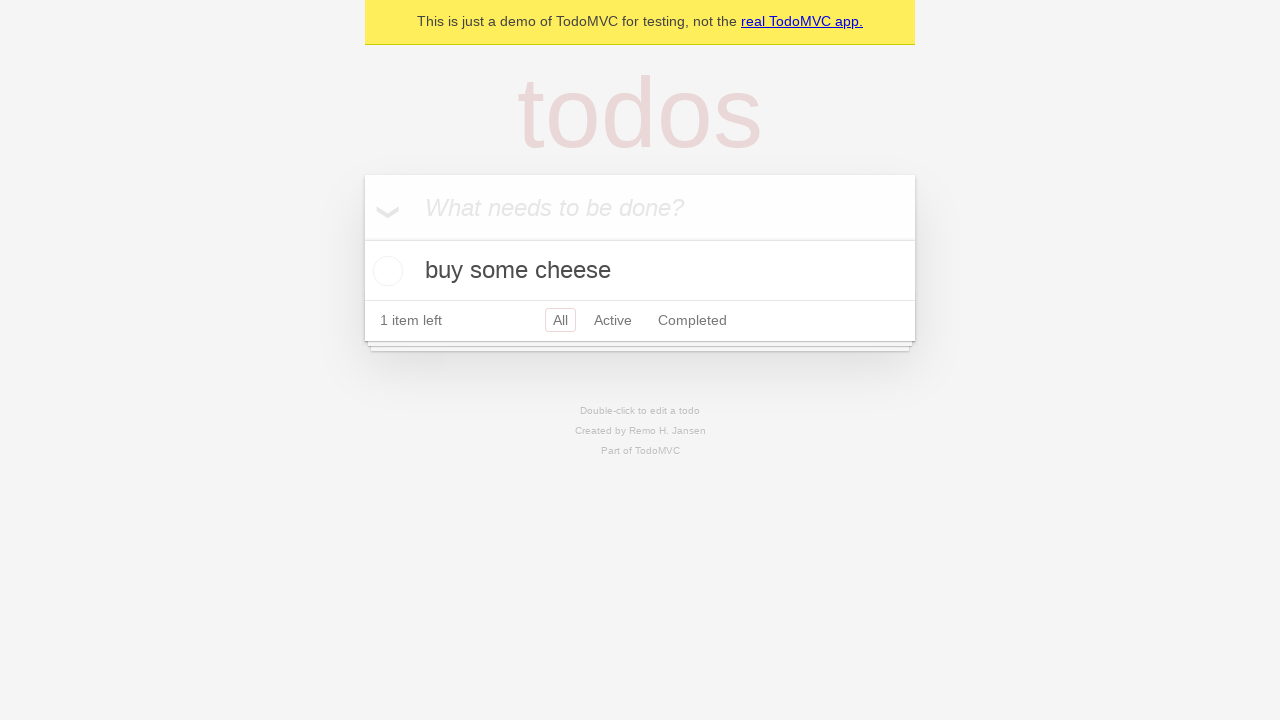

Filled todo input with 'feed the cat' on internal:attr=[placeholder="What needs to be done?"i]
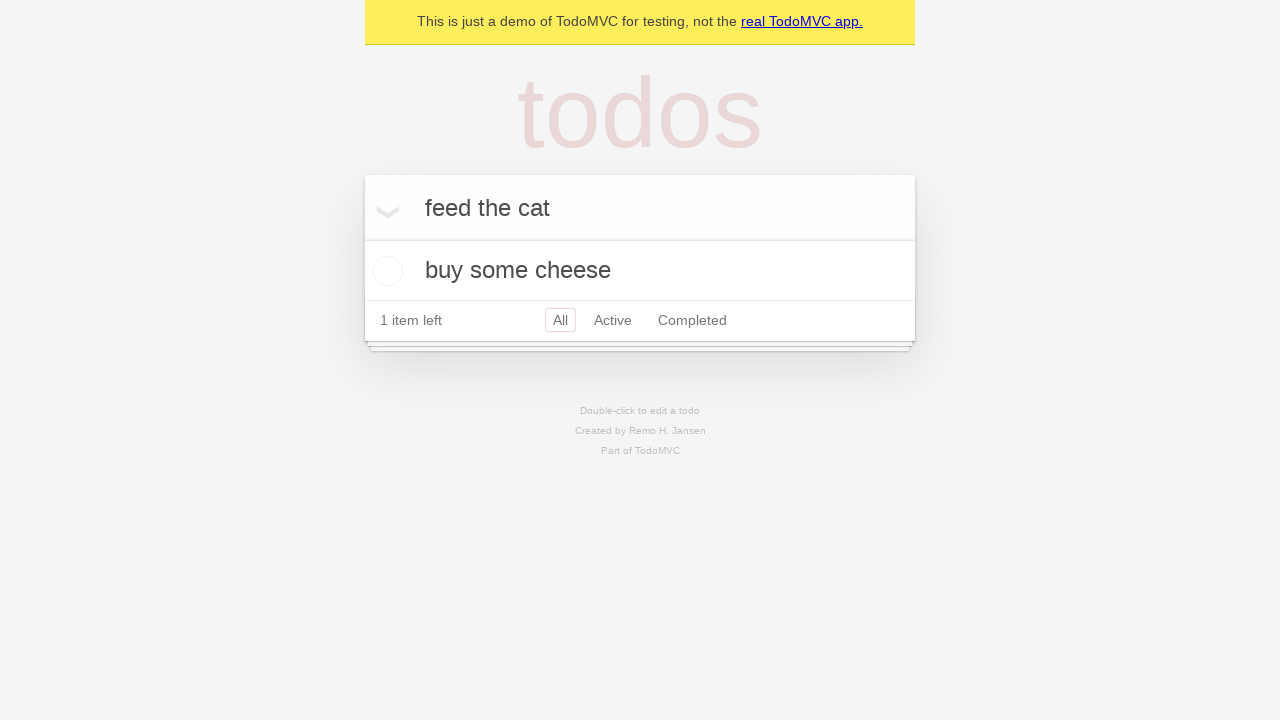

Pressed Enter to add second todo on internal:attr=[placeholder="What needs to be done?"i]
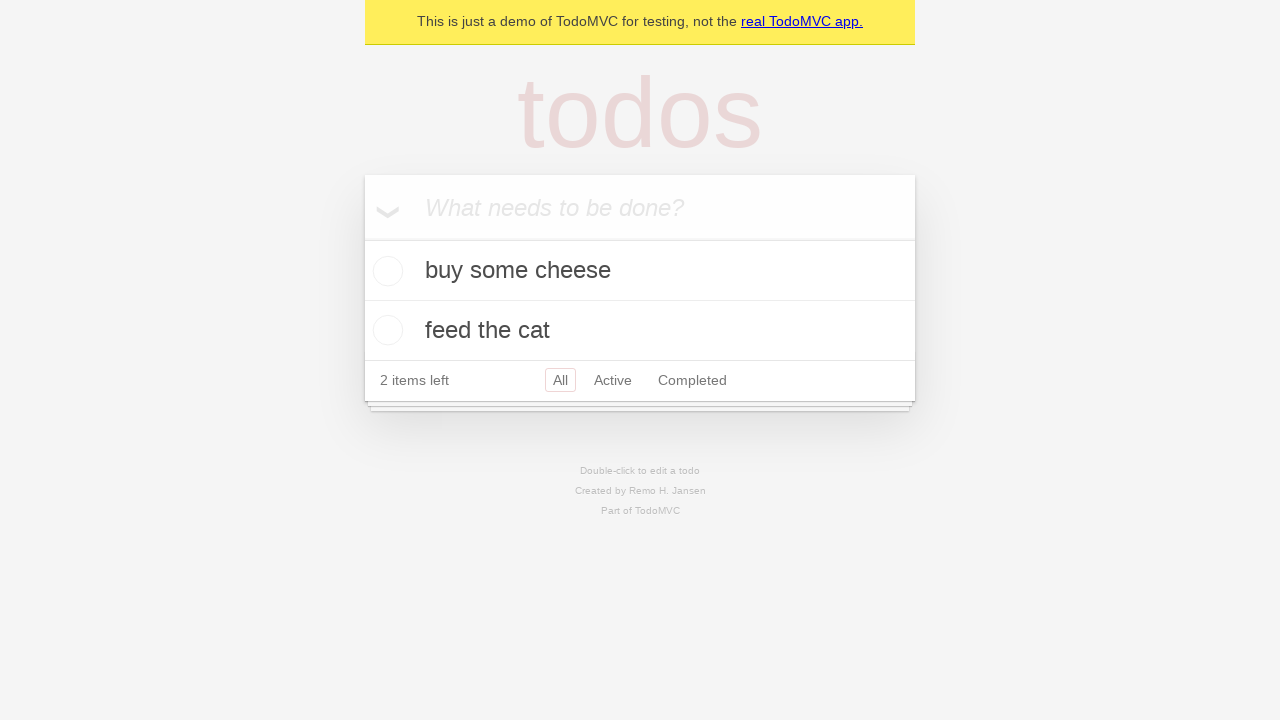

Filled todo input with 'book a doctors appointment' on internal:attr=[placeholder="What needs to be done?"i]
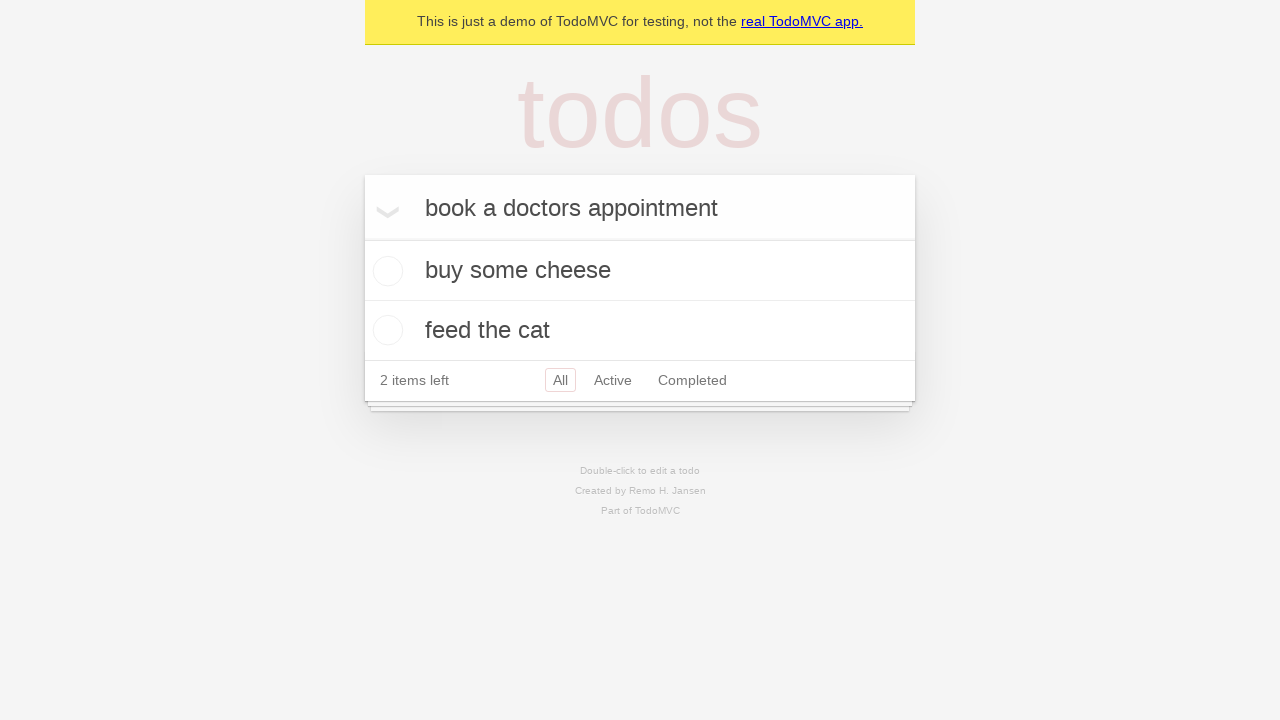

Pressed Enter to add third todo on internal:attr=[placeholder="What needs to be done?"i]
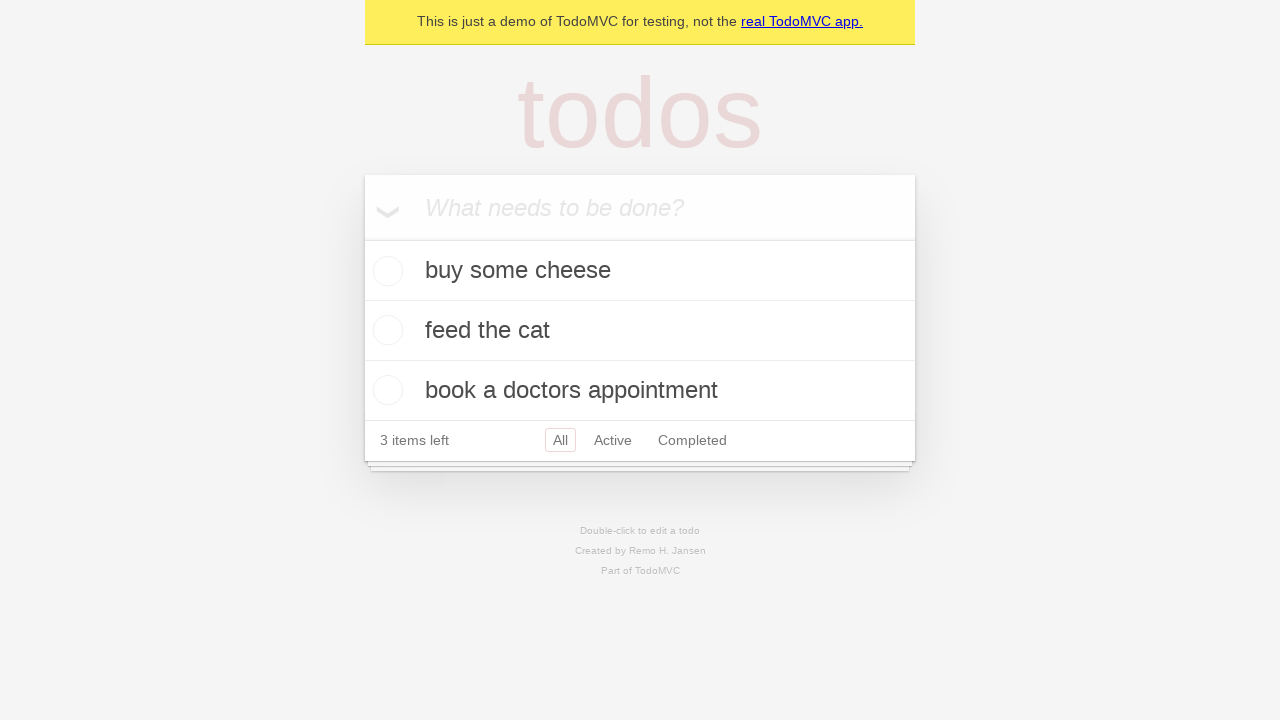

Waited for third todo to appear
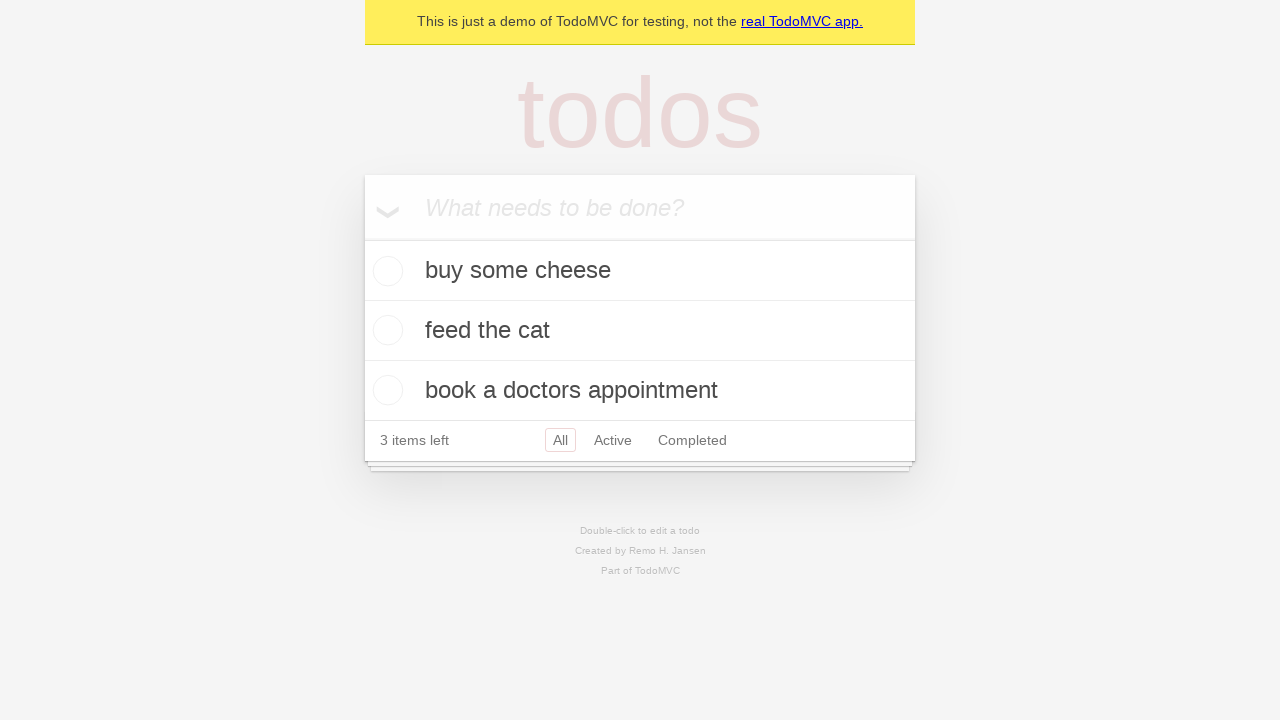

Double-clicked second todo to enter edit mode at (640, 331) on [data-testid='todo-item'] >> nth=1
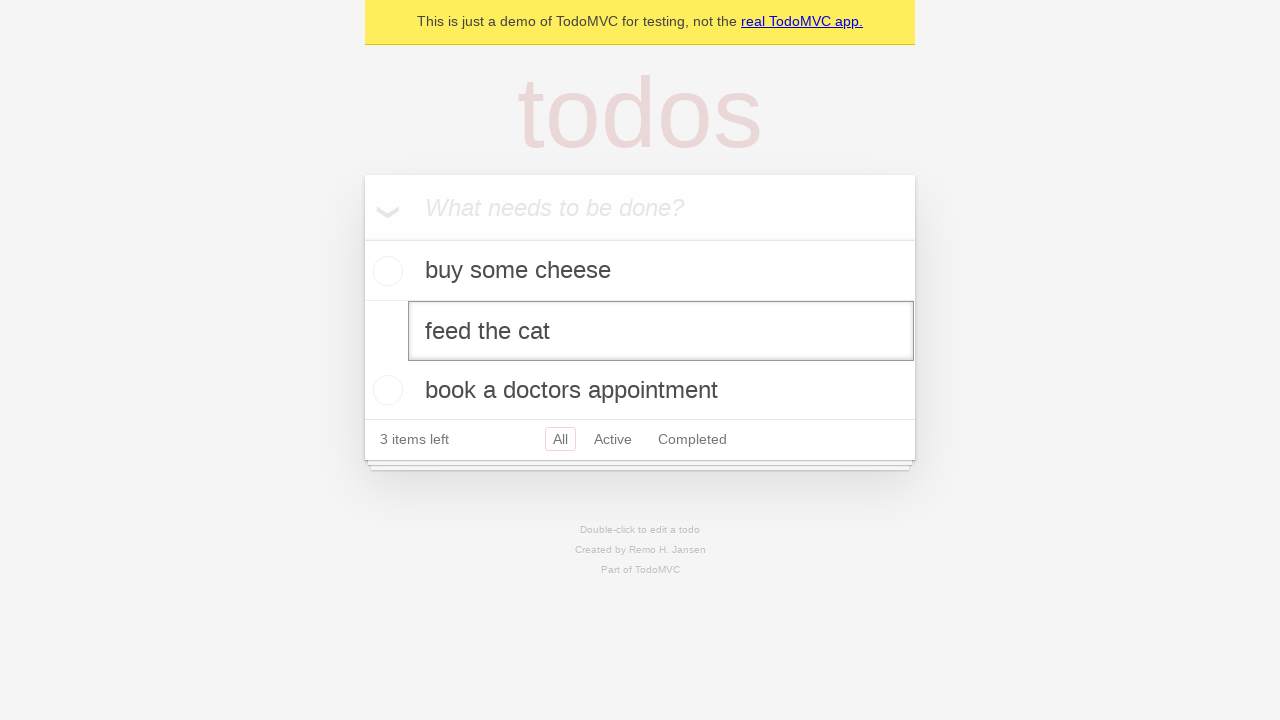

Cleared todo text by filling with empty string on [data-testid='todo-item'] >> nth=1 >> internal:role=textbox[name="Edit"i]
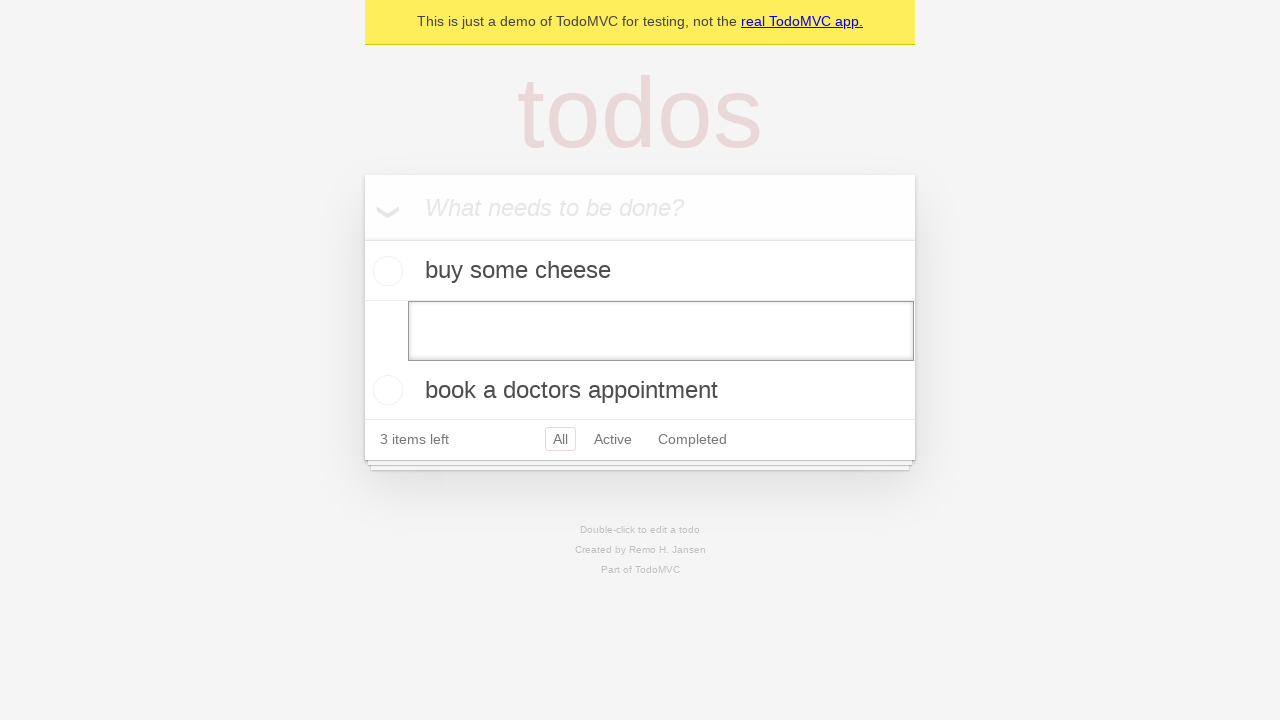

Pressed Enter to confirm deletion of todo with empty text on [data-testid='todo-item'] >> nth=1 >> internal:role=textbox[name="Edit"i]
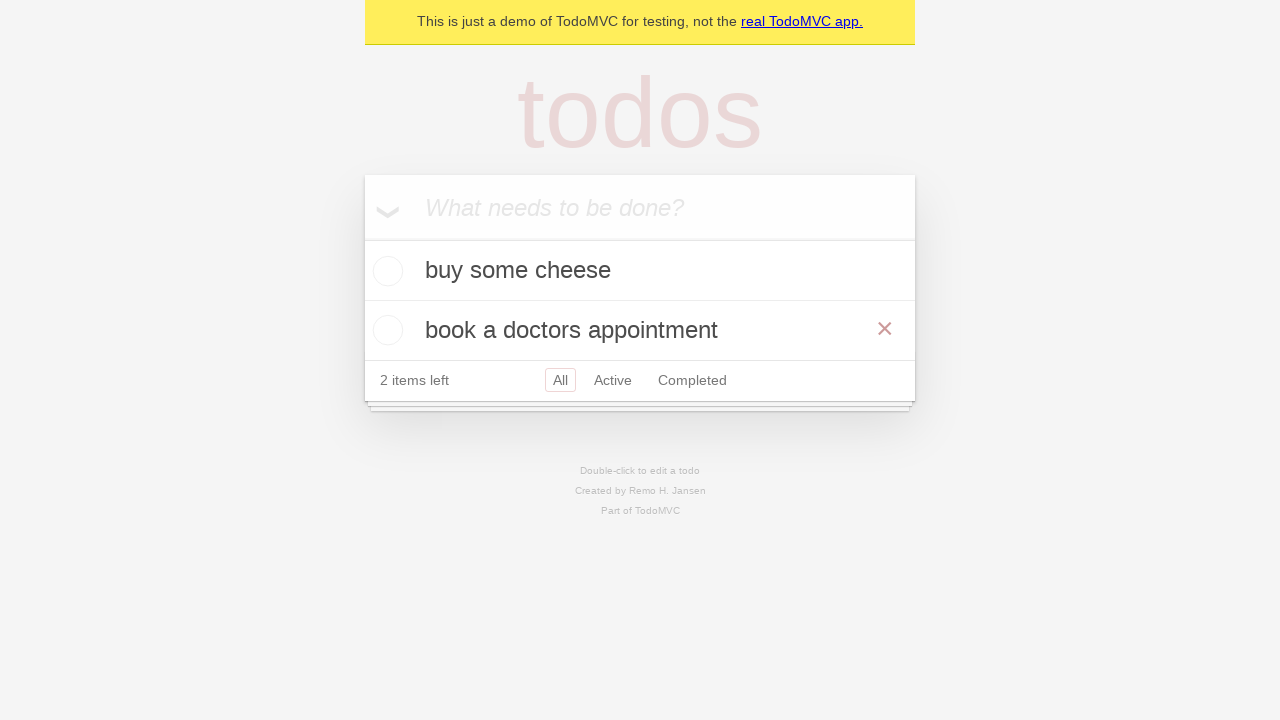

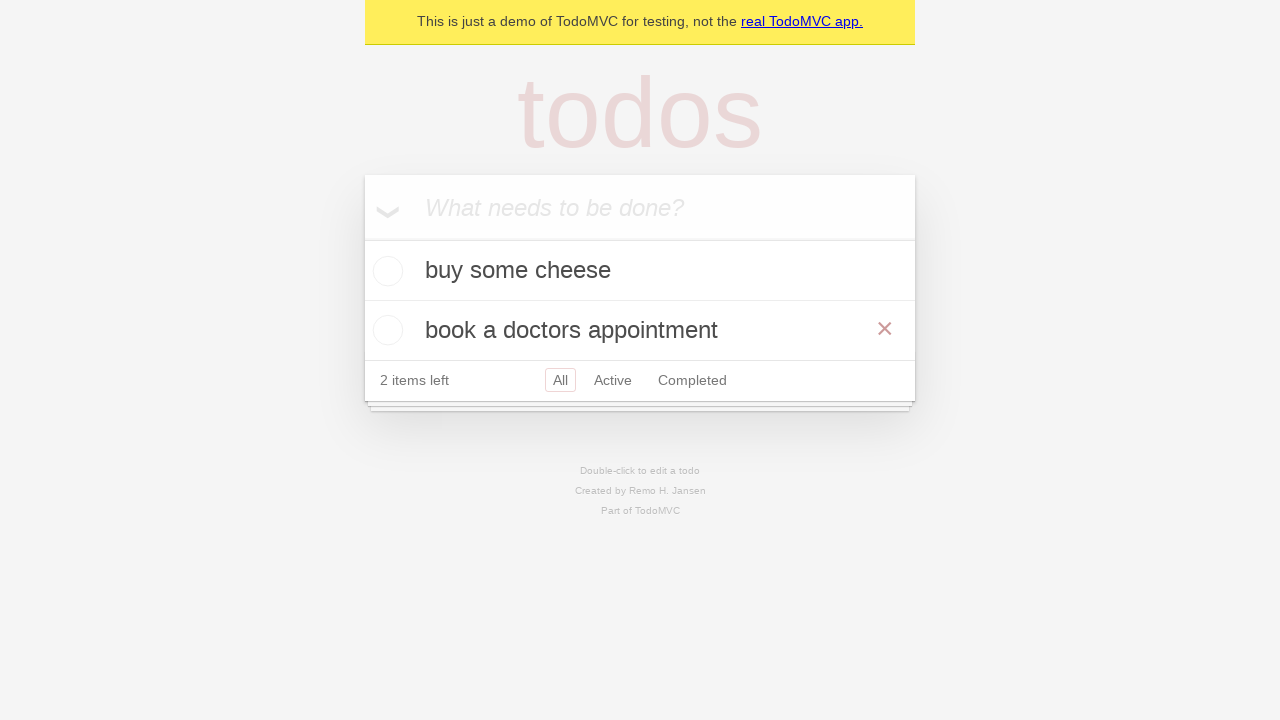